Tests browser window handling functionality by clicking buttons that open new tabs and windows, then switching between them to verify the content is displayed correctly.

Starting URL: https://demoqa.com/browser-windows

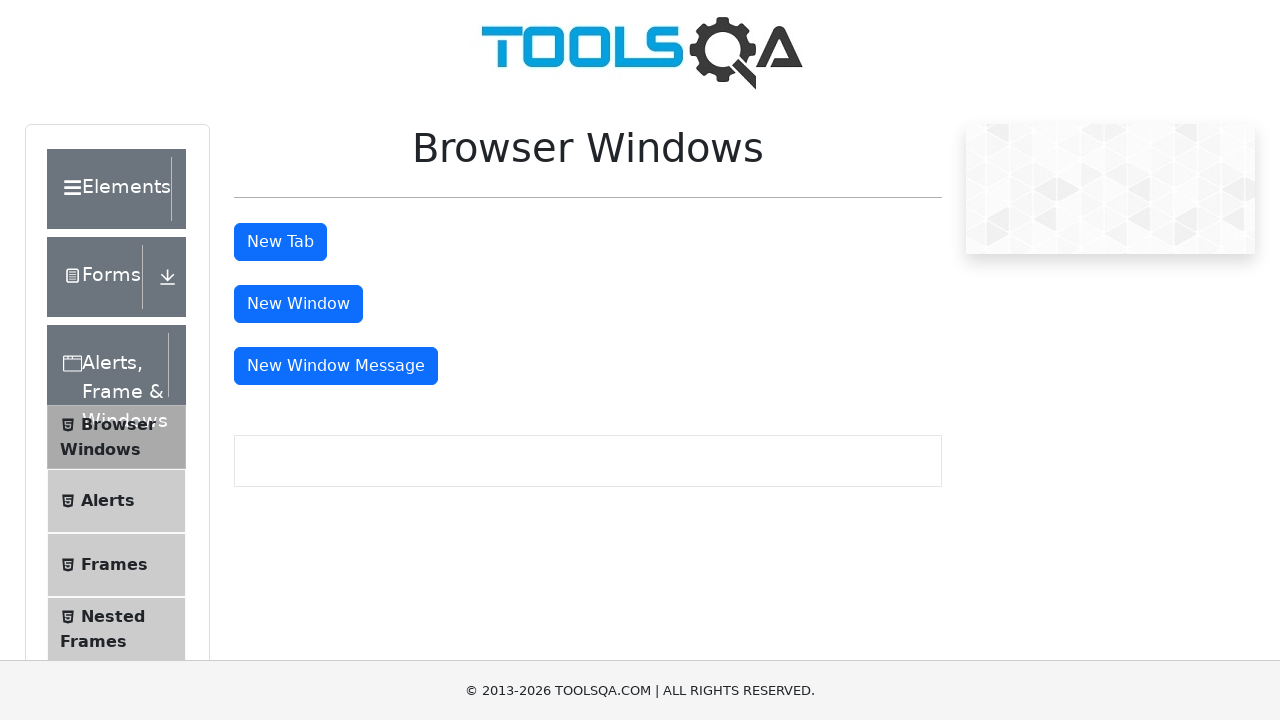

Clicked 'New Tab' button to open a new tab at (280, 242) on #tabButton
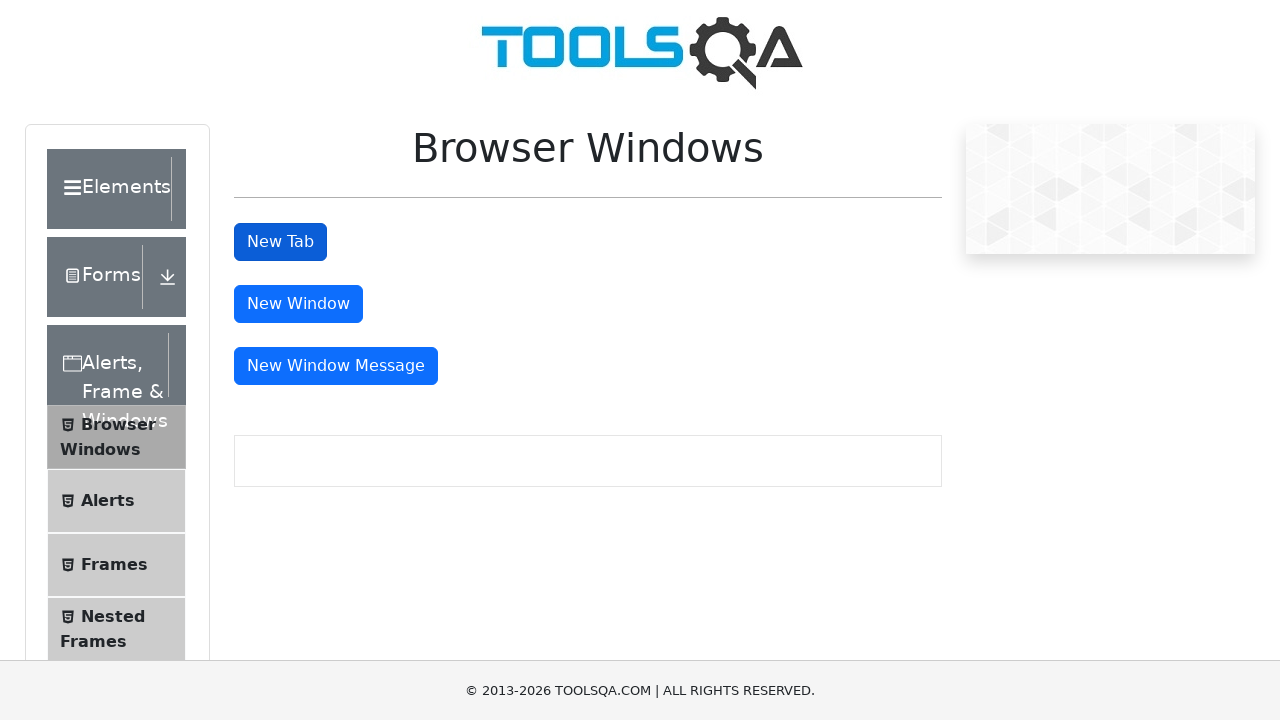

Captured new tab page object
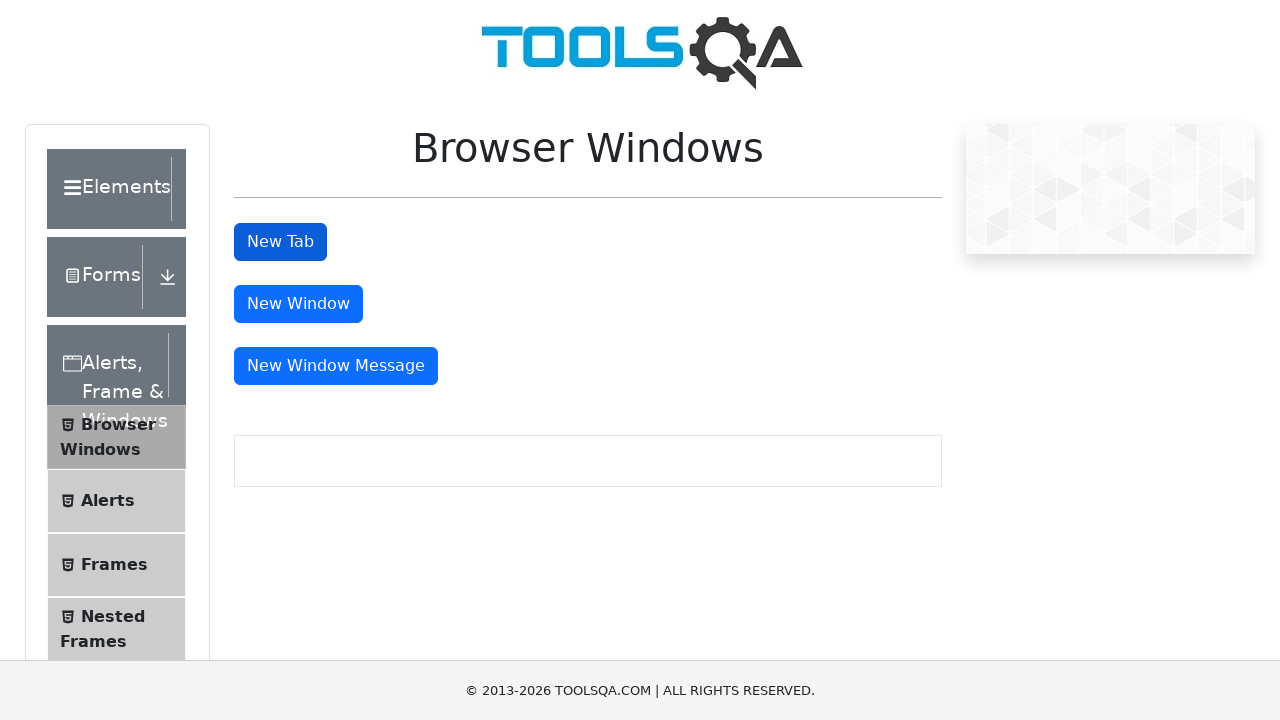

New tab finished loading
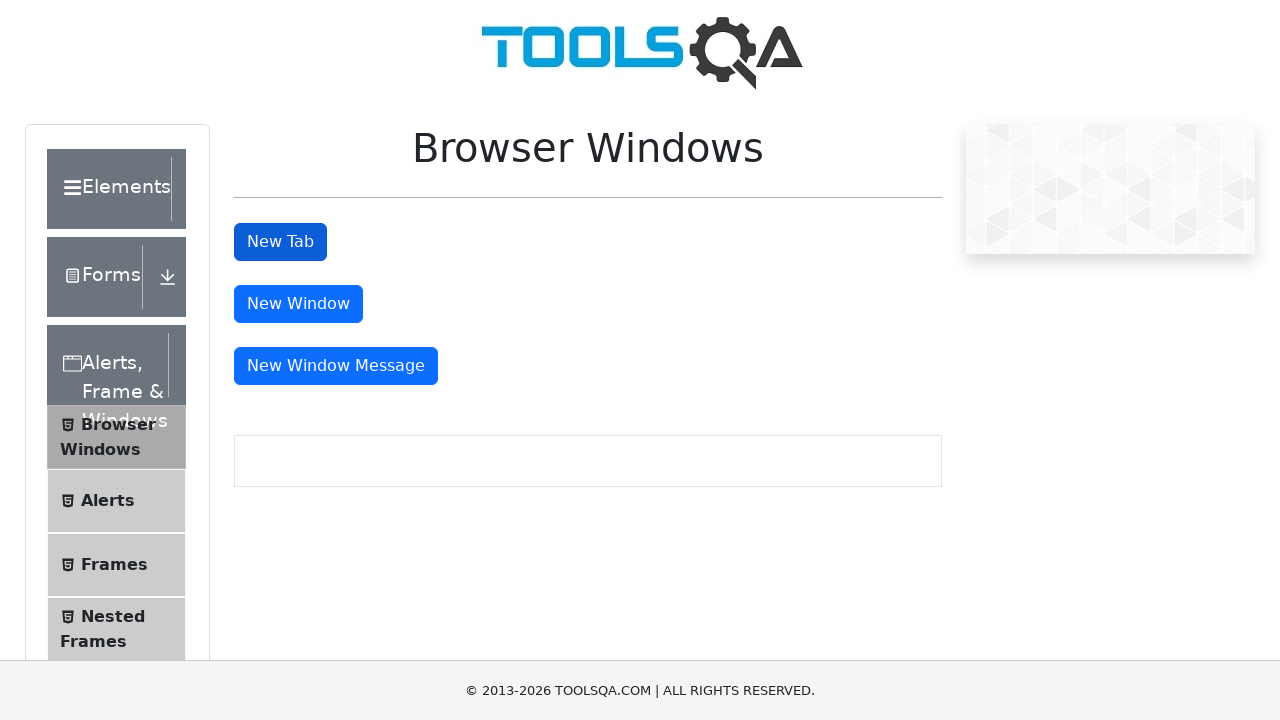

Sample heading element found in new tab
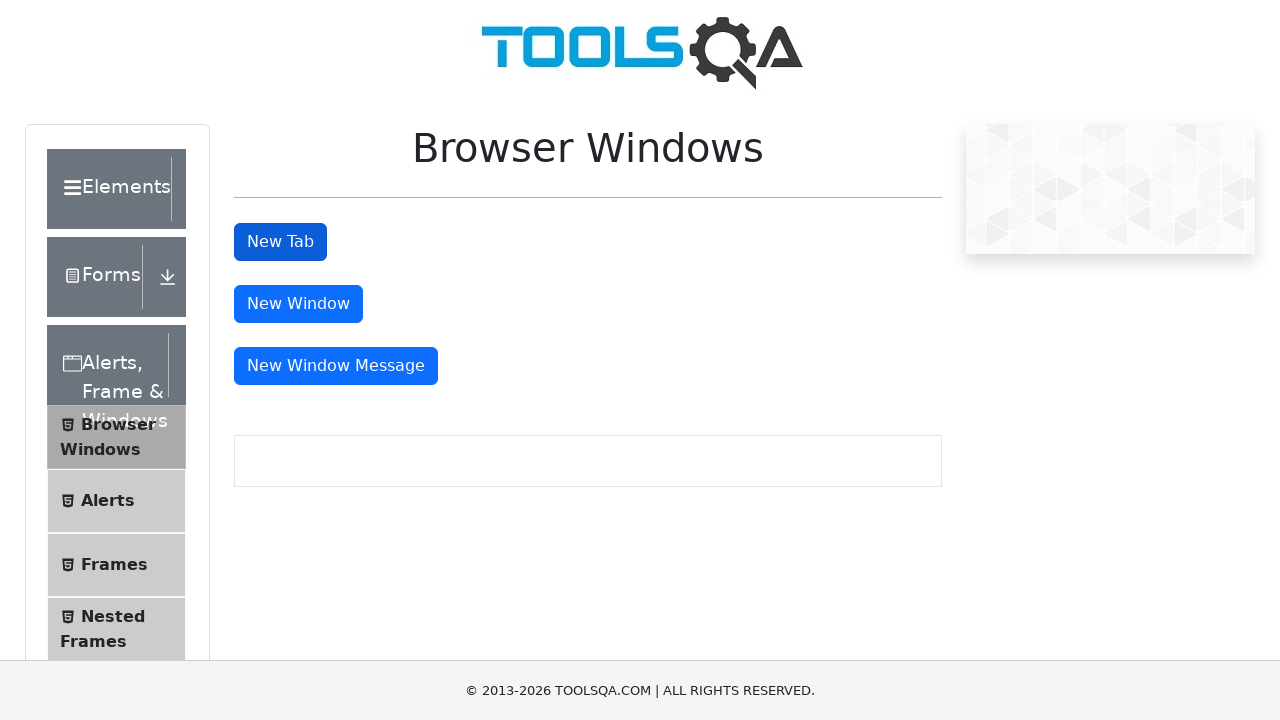

Switched back to main page
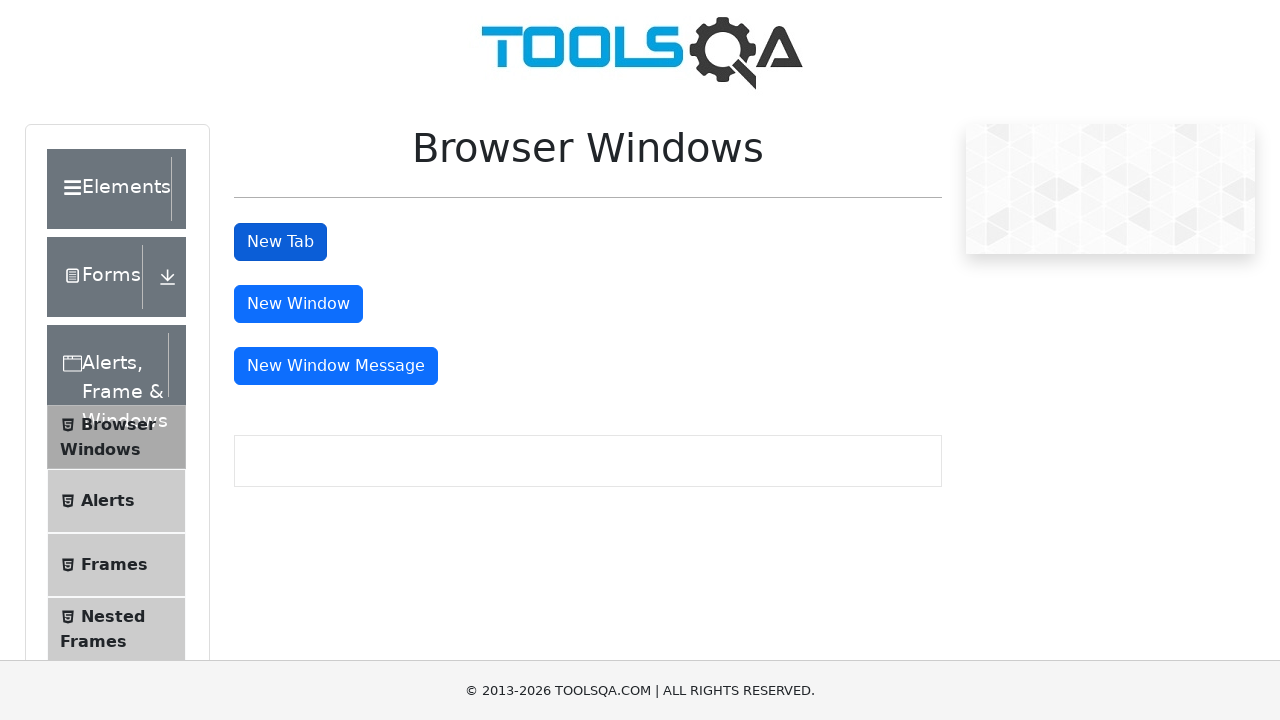

Clicked 'New Window' button to open a new window at (298, 304) on #windowButton
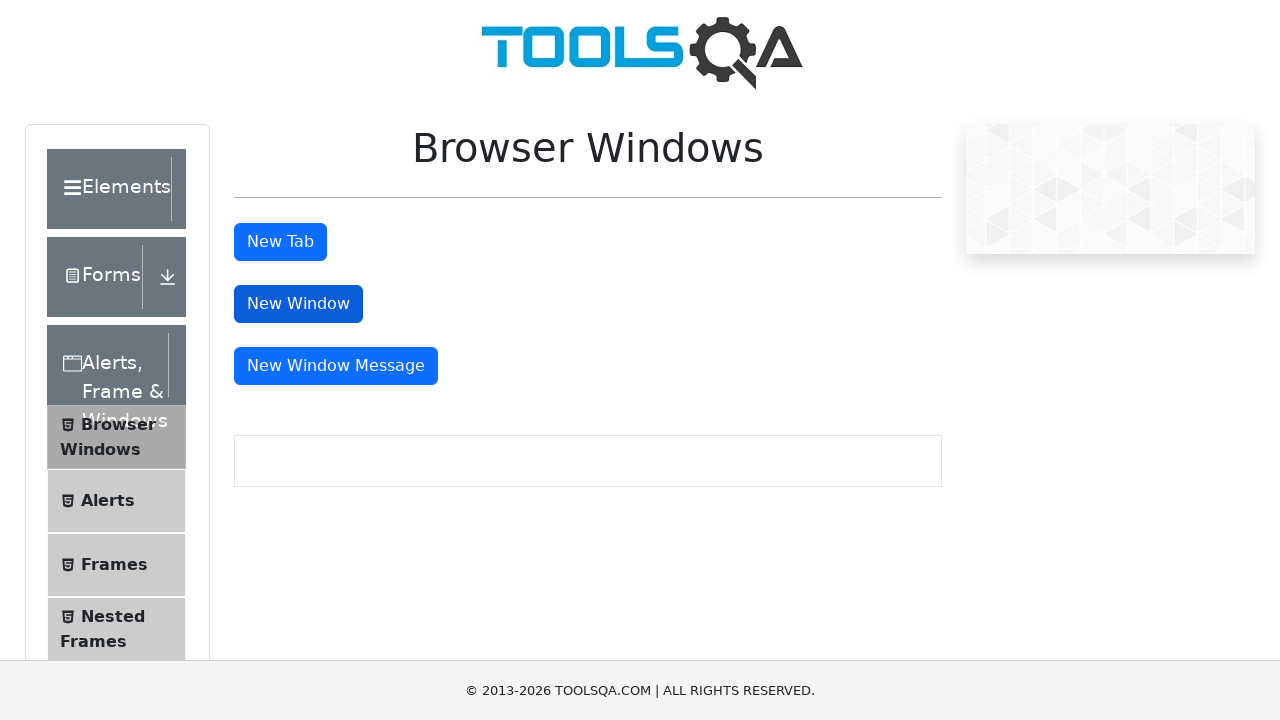

Captured new window page object
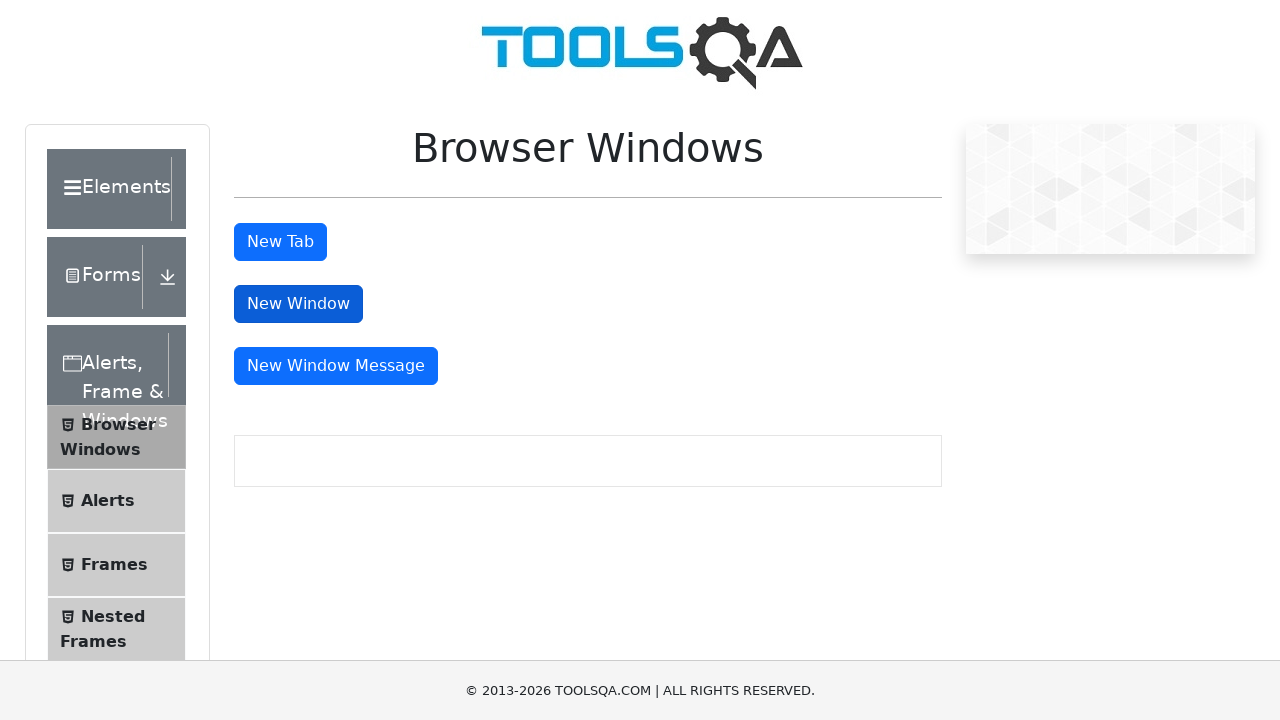

New window finished loading
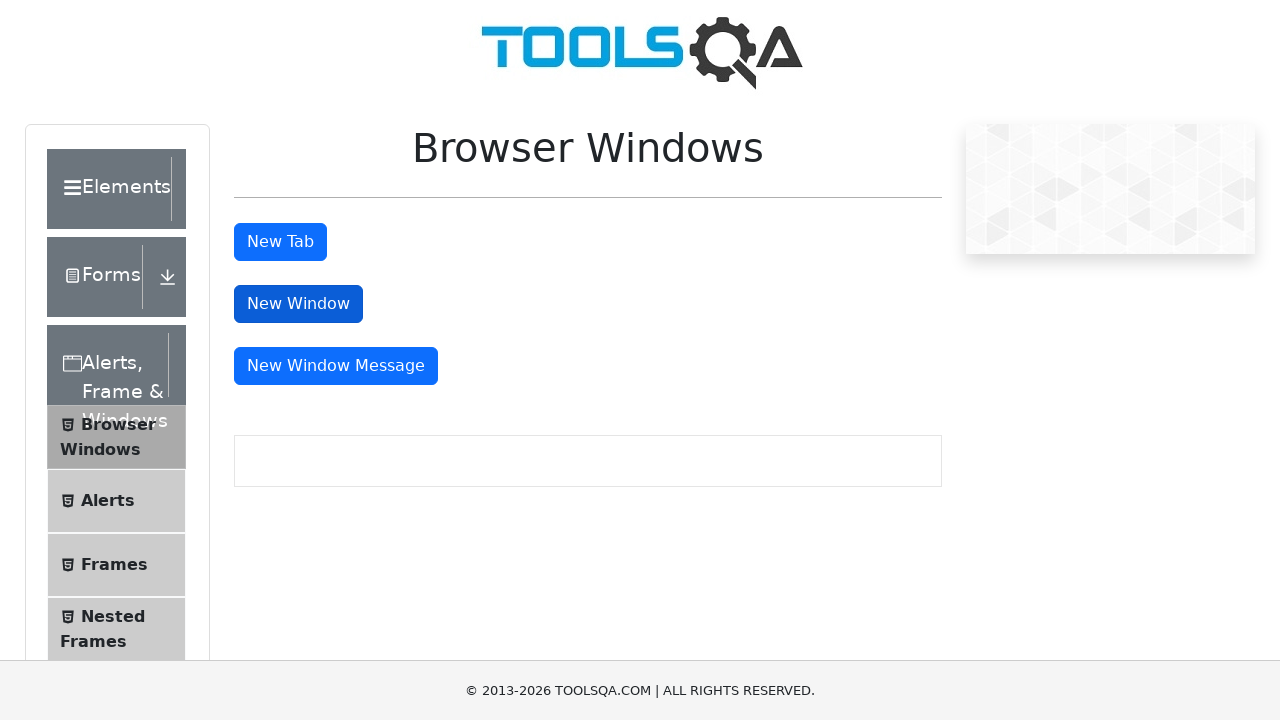

Sample heading element found in new window
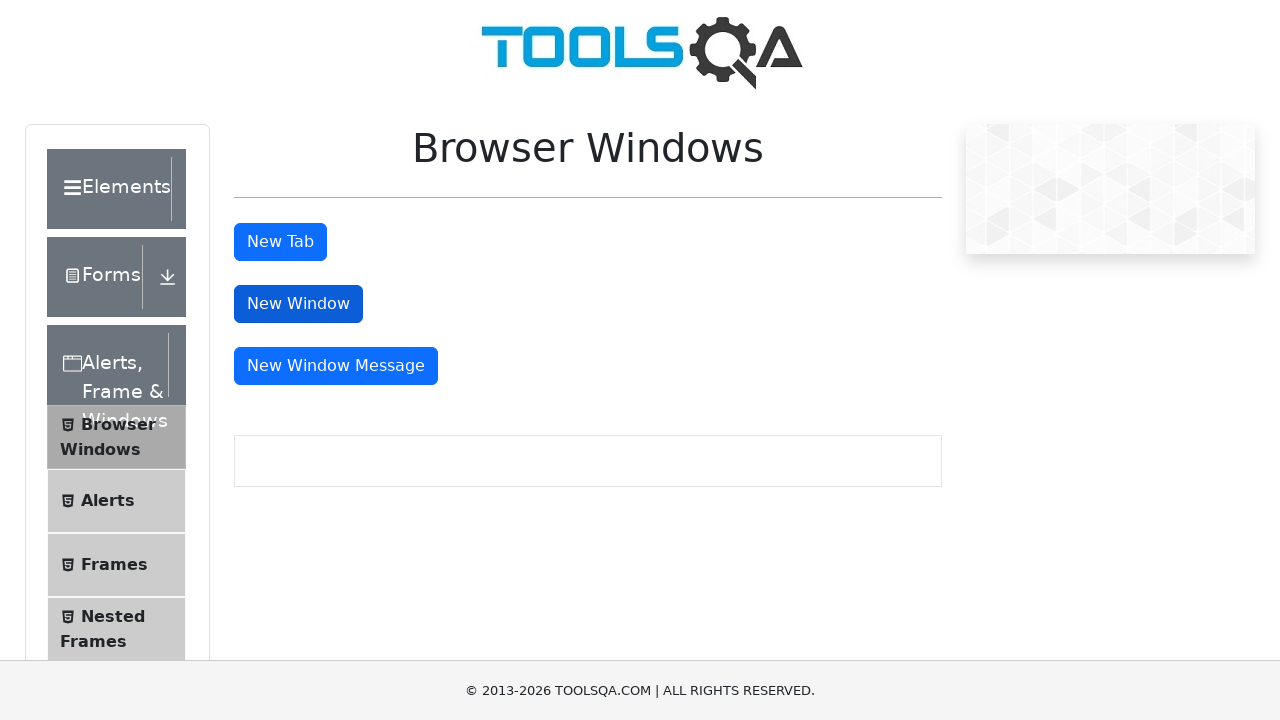

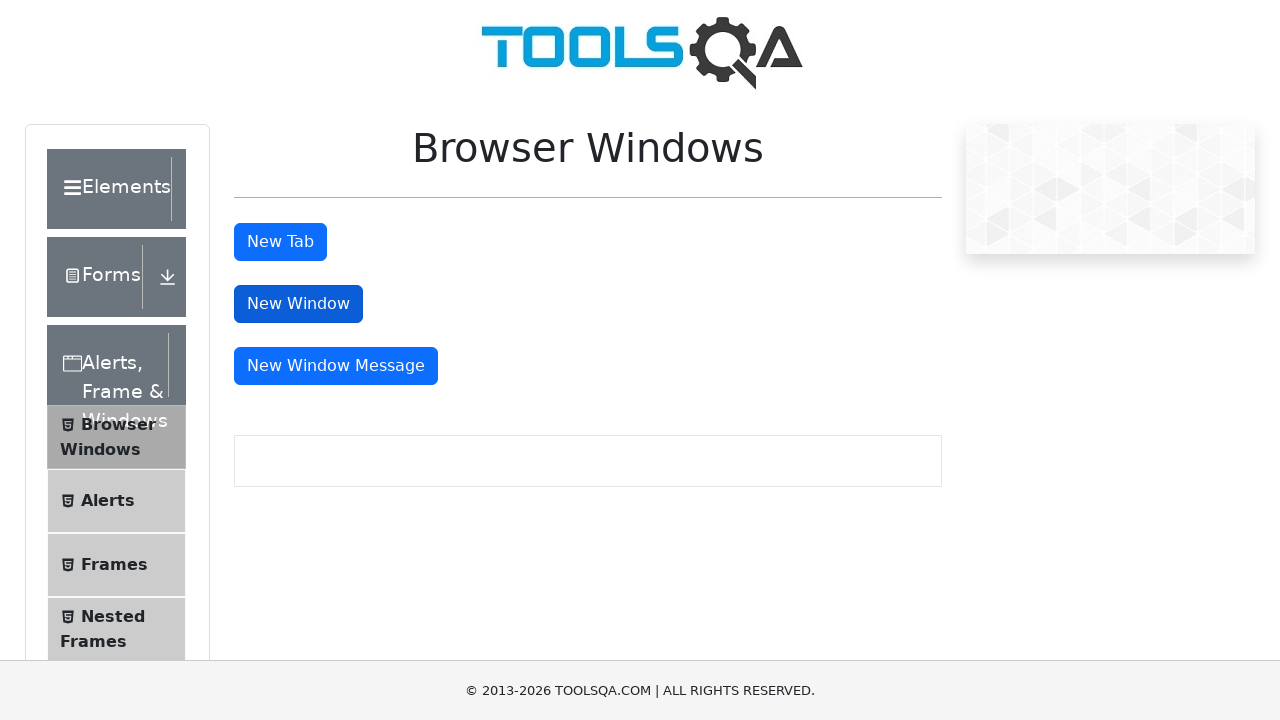